Navigates to Soccer24.com and clicks on the LIVE filter to view live soccer matches

Starting URL: https://www.soccer24.com/

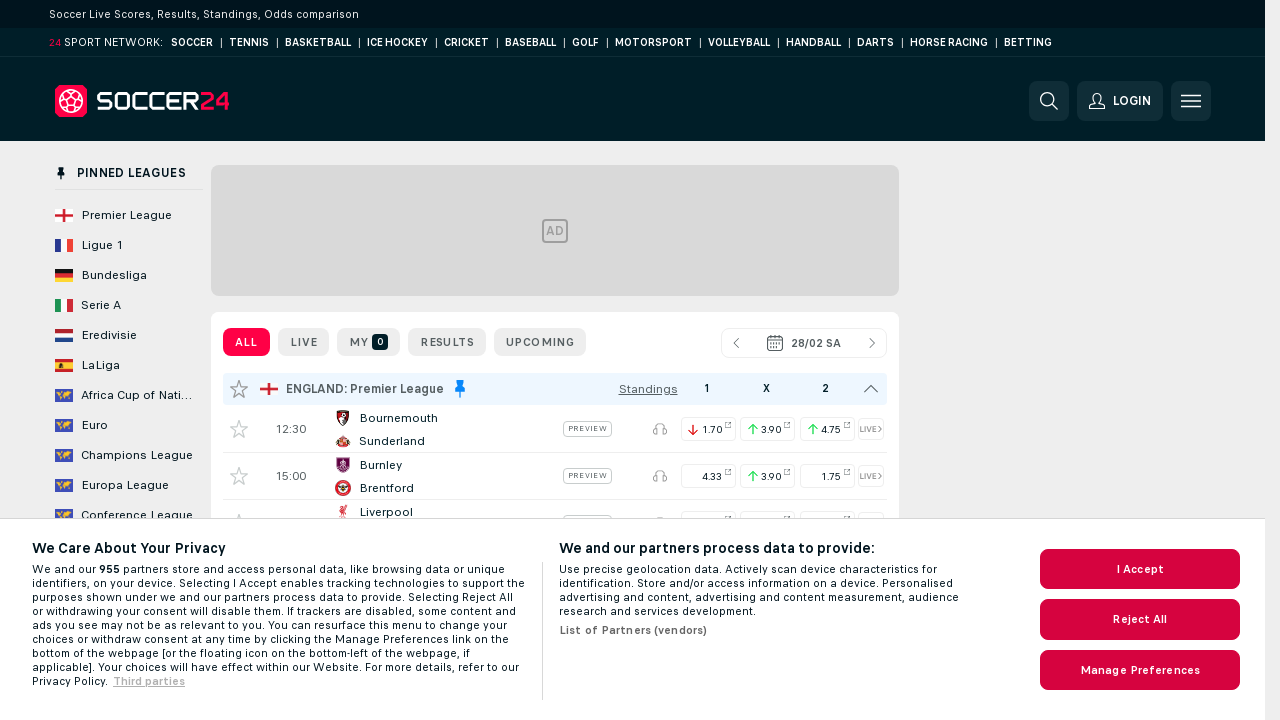

Navigated to Soccer24.com
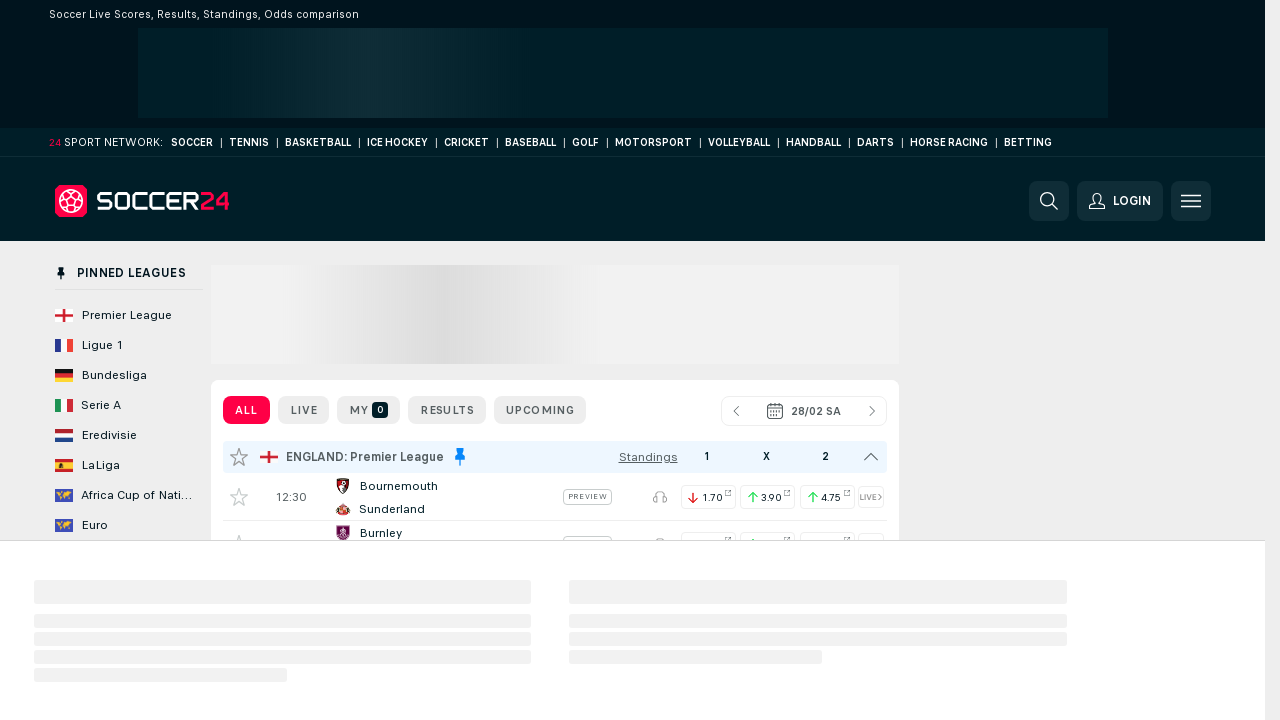

Clicked on LIVE filter to view live soccer matches at (304, 342) on .filters__text--short >> internal:text="LIVE"i
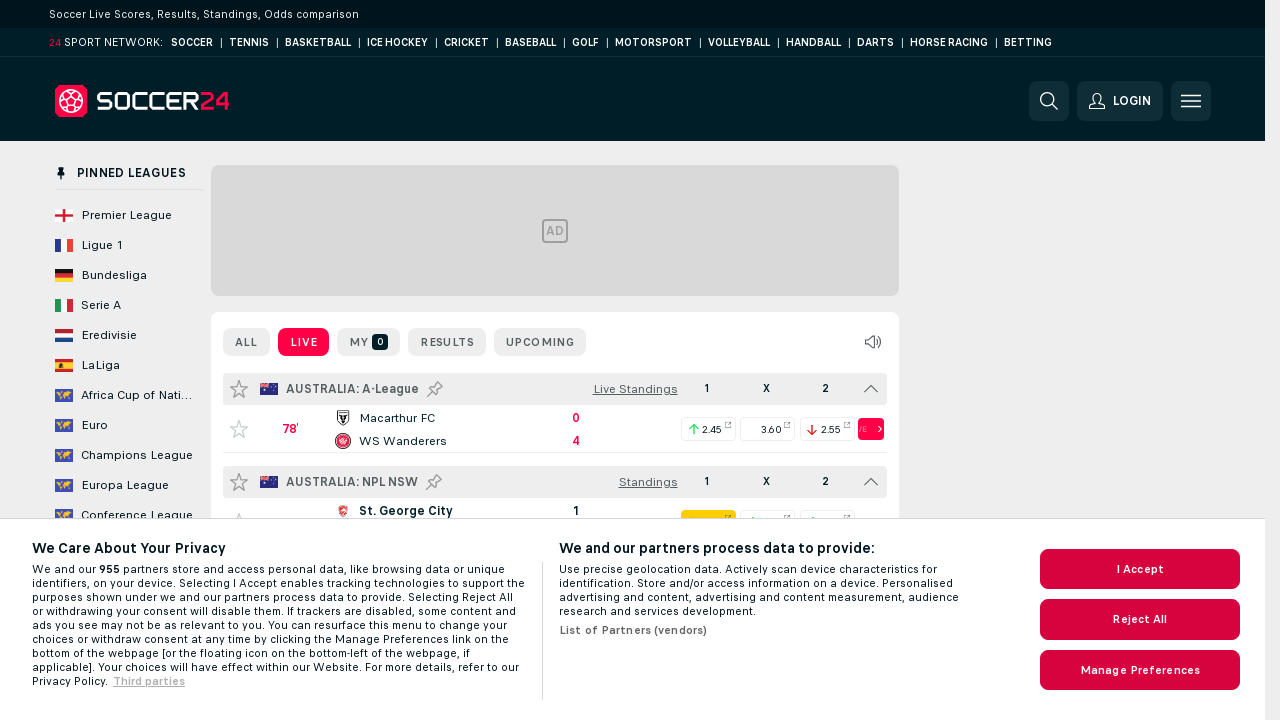

Waited for live filter to be applied
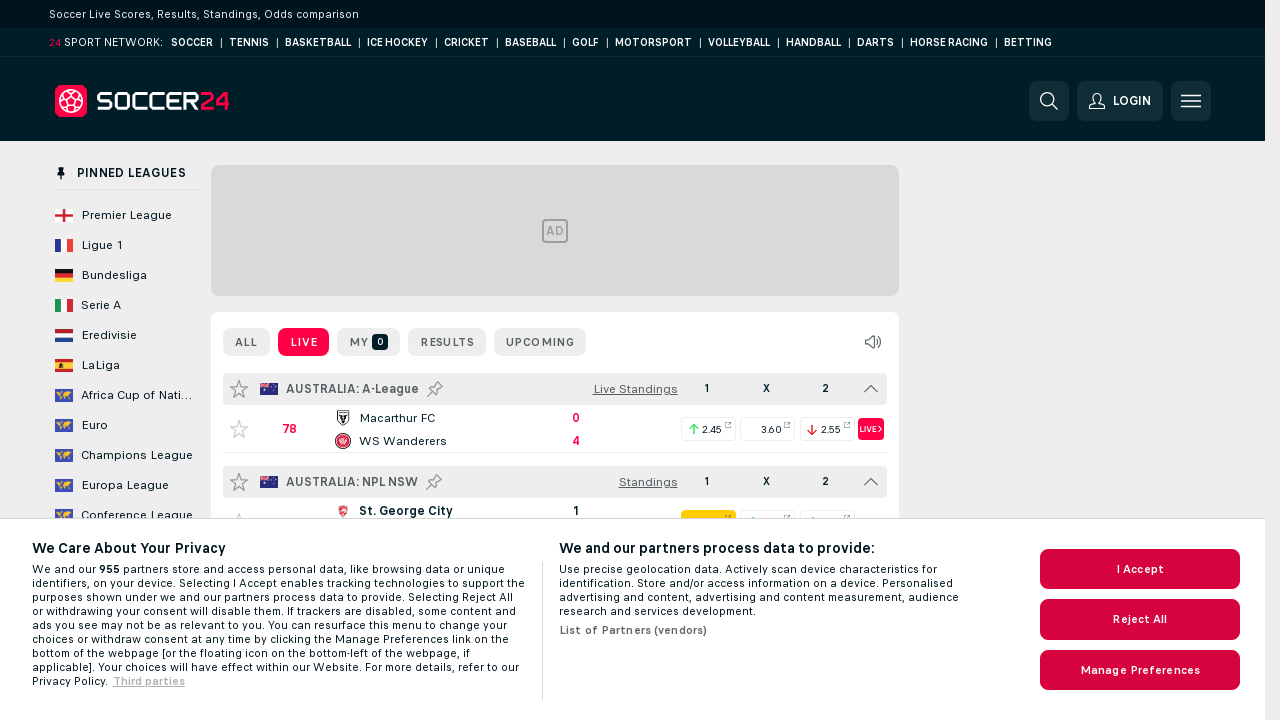

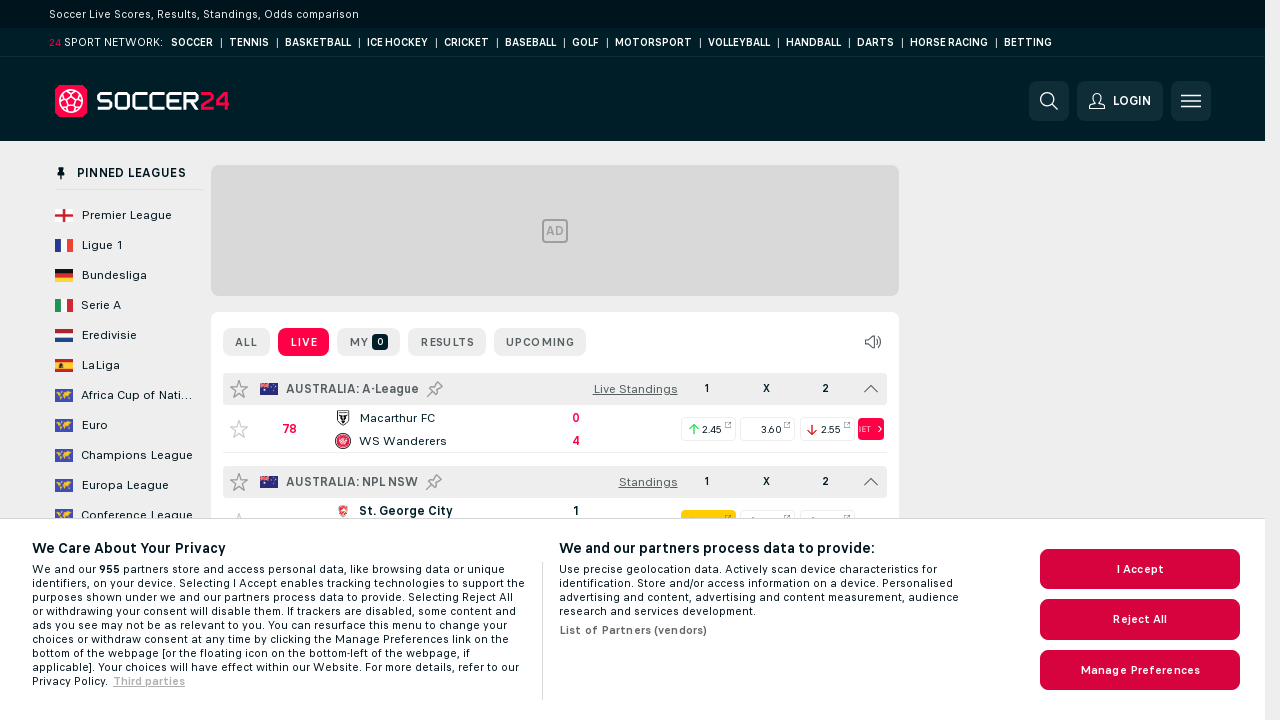